Tests dropdown functionality by selecting options from a dropdown menu and verifying the selected values are correct. First selects "Option 1", verifies it, then selects "Option 2" and verifies that selection.

Starting URL: http://the-internet.herokuapp.com/dropdown

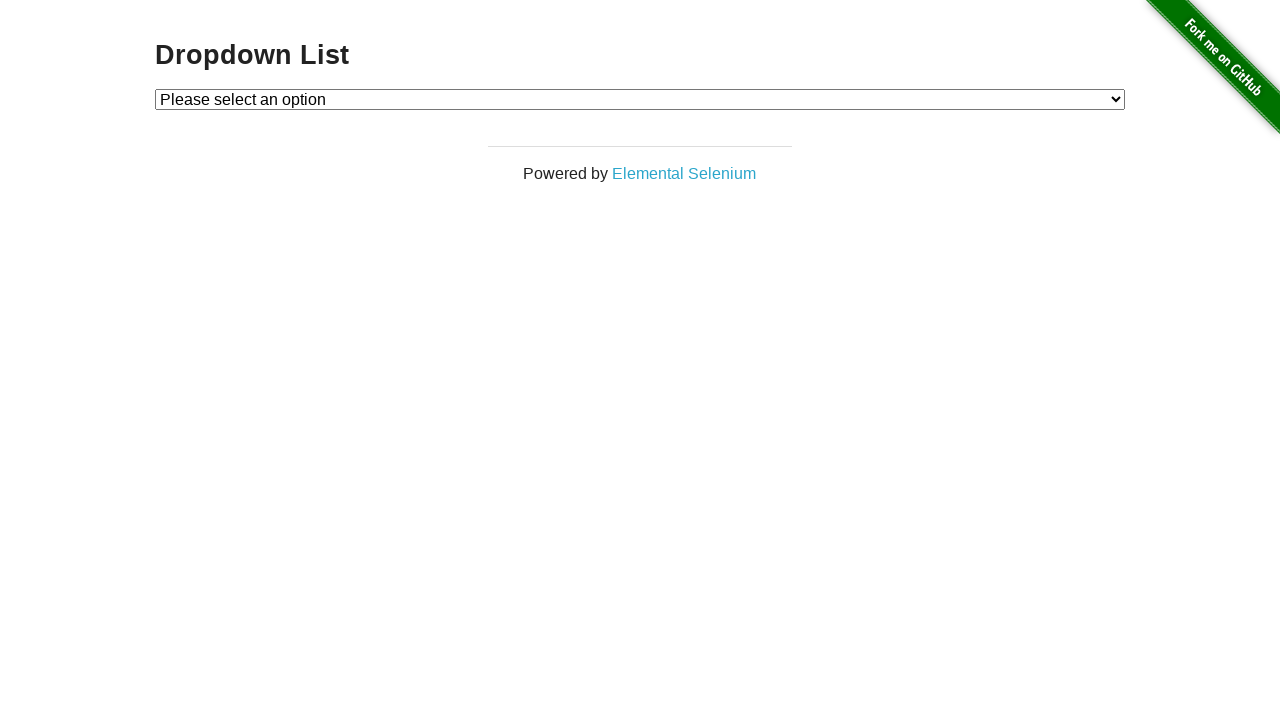

Selected 'Option 1' from dropdown menu on #dropdown
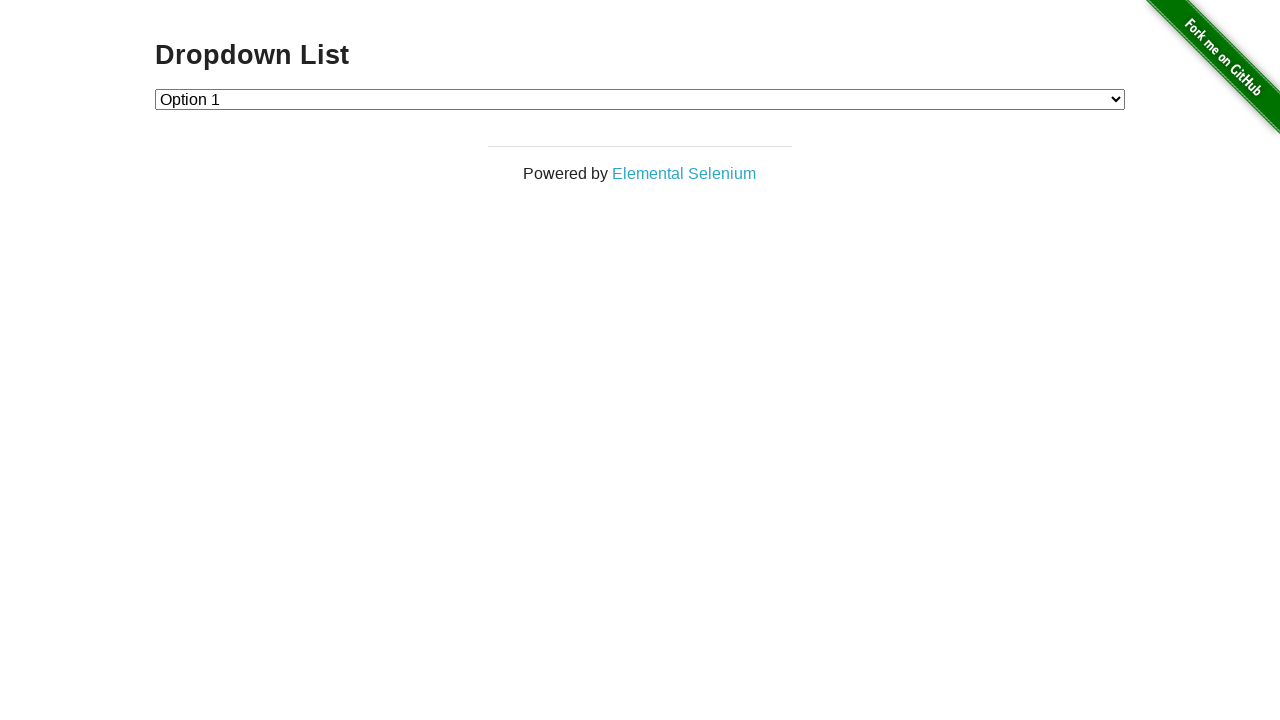

Retrieved selected dropdown value
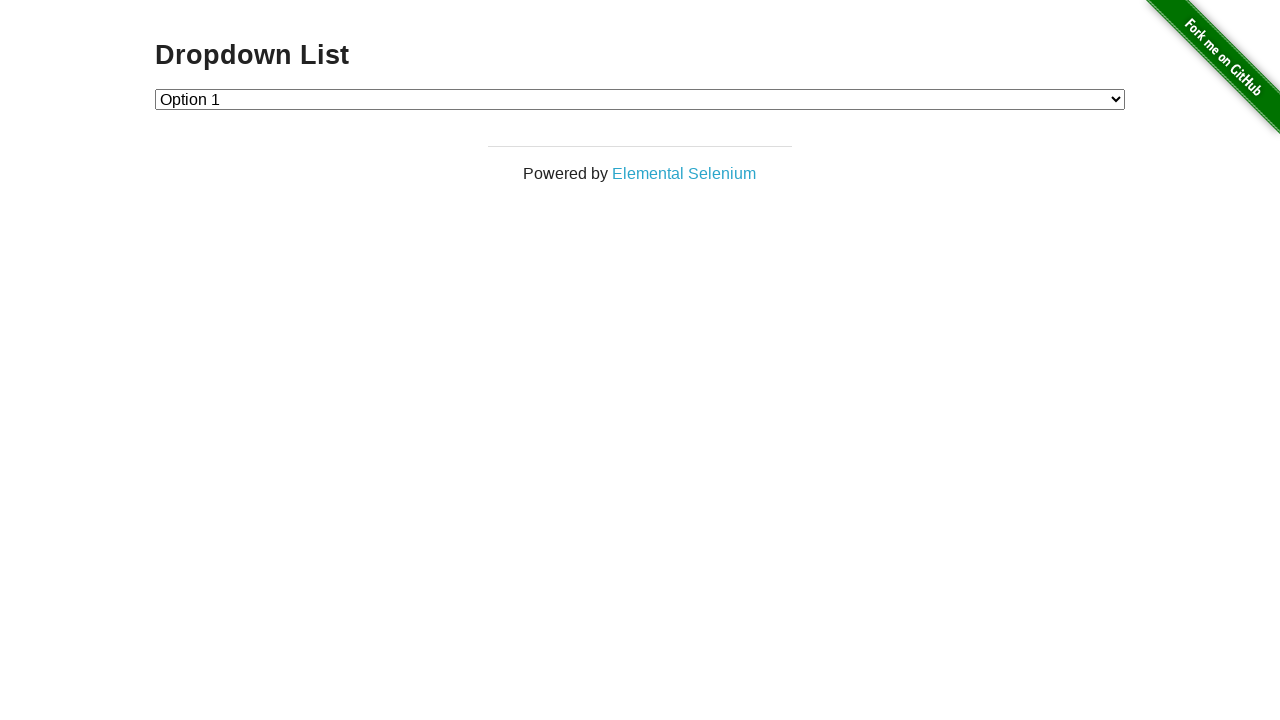

Verified that Option 1 with value '1' is selected
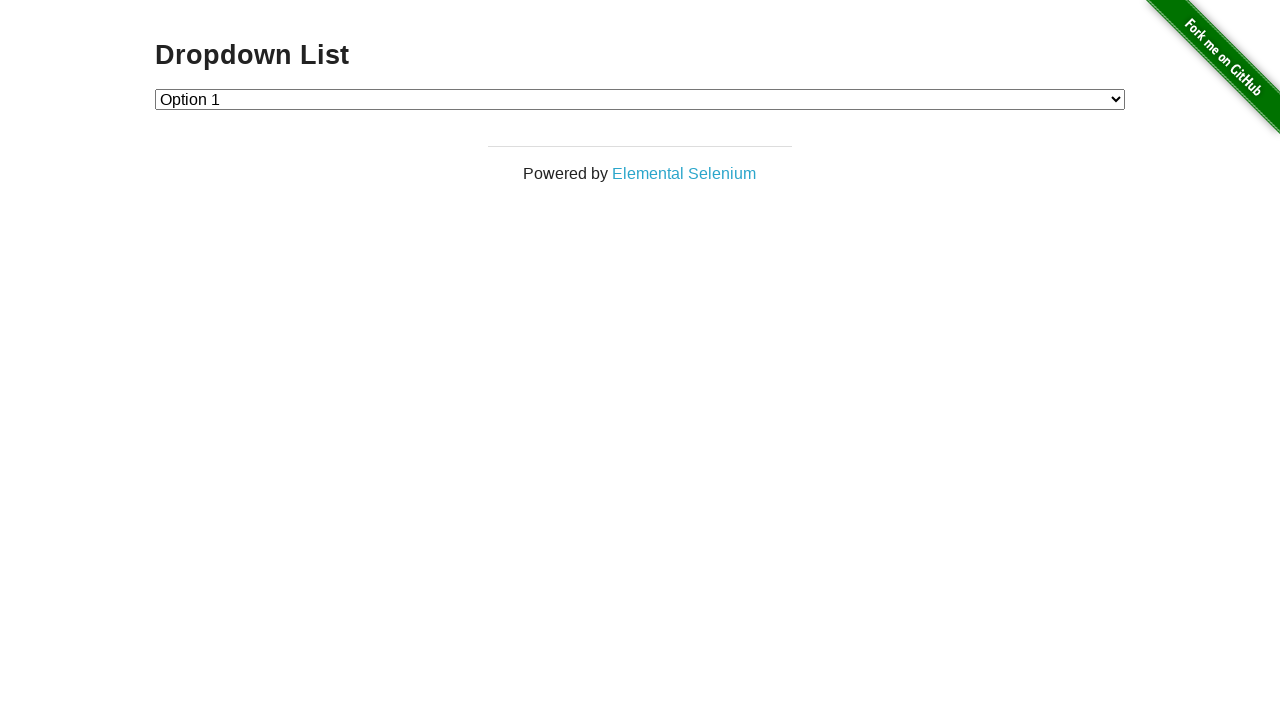

Selected 'Option 2' from dropdown menu on #dropdown
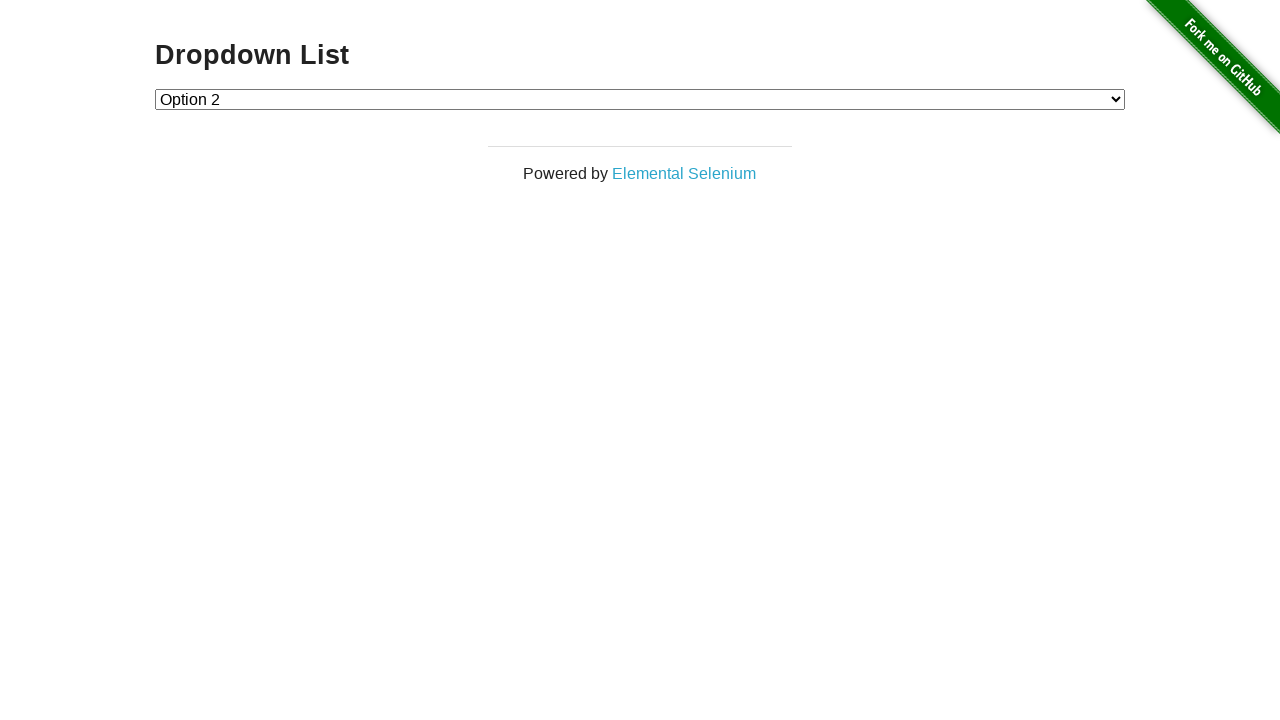

Retrieved selected dropdown value
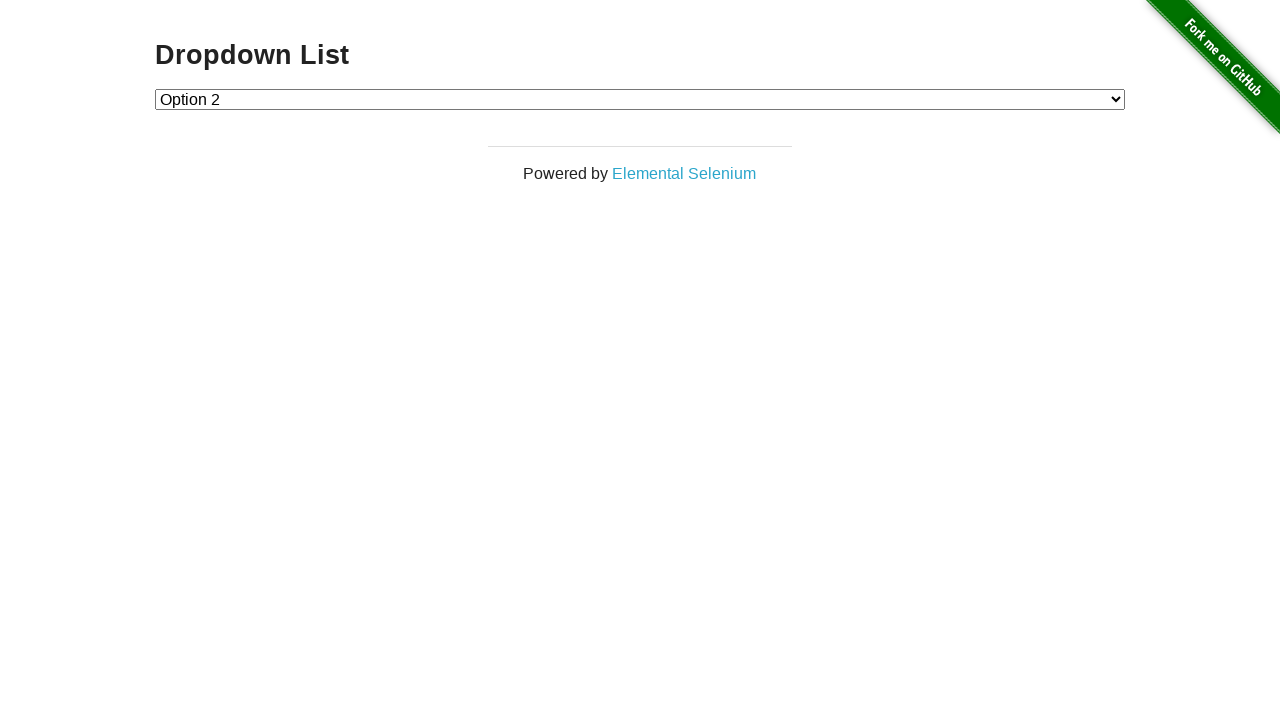

Verified that Option 2 with value '2' is selected
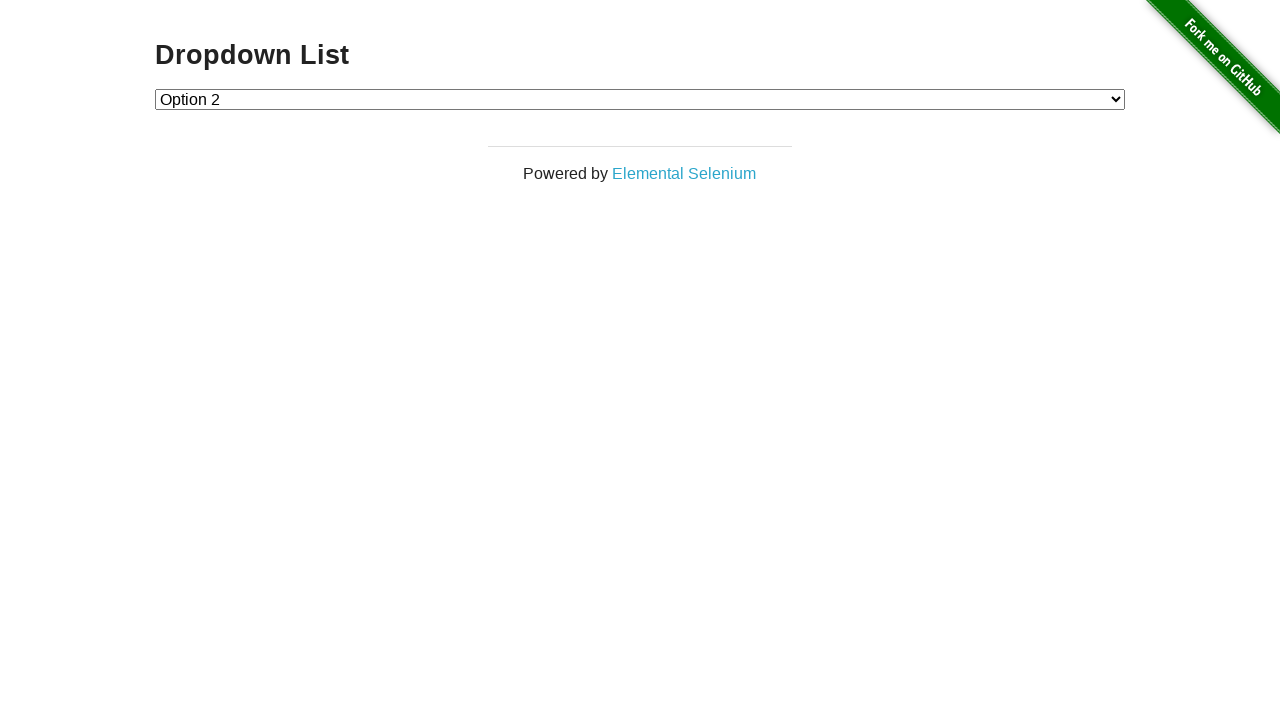

Retrieved all options from dropdown menu
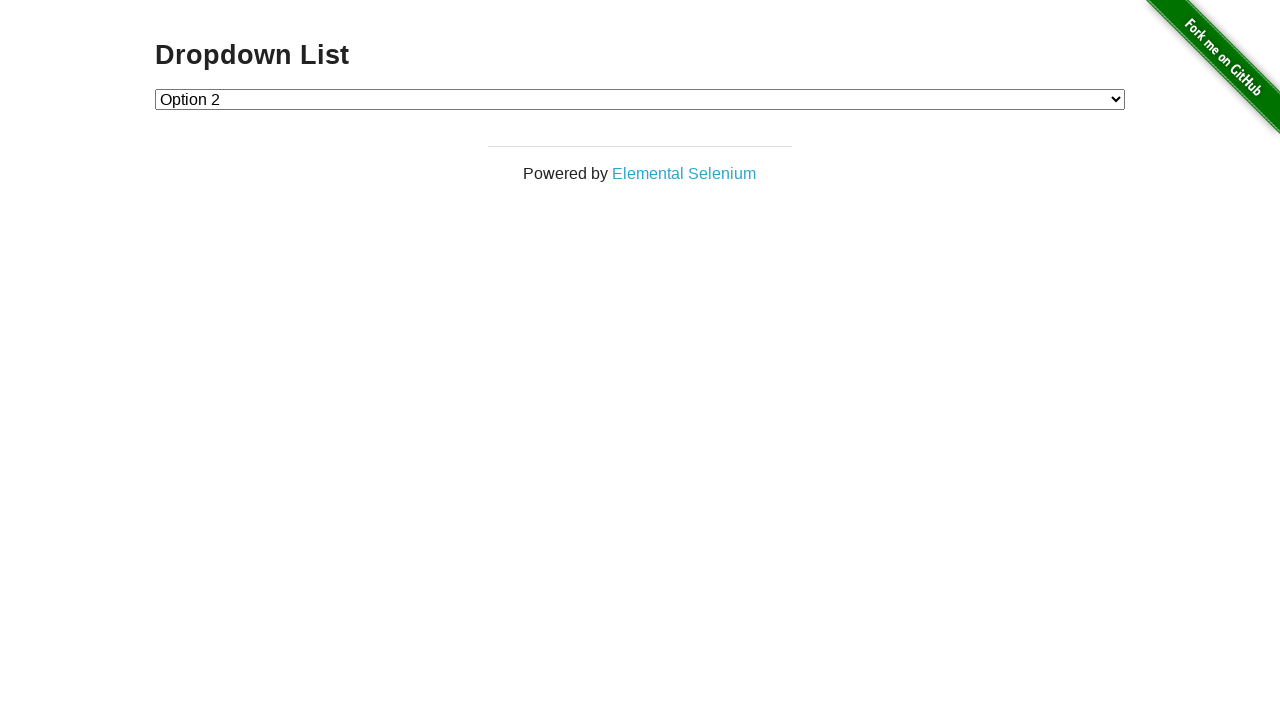

Verified that dropdown contains exactly 3 options
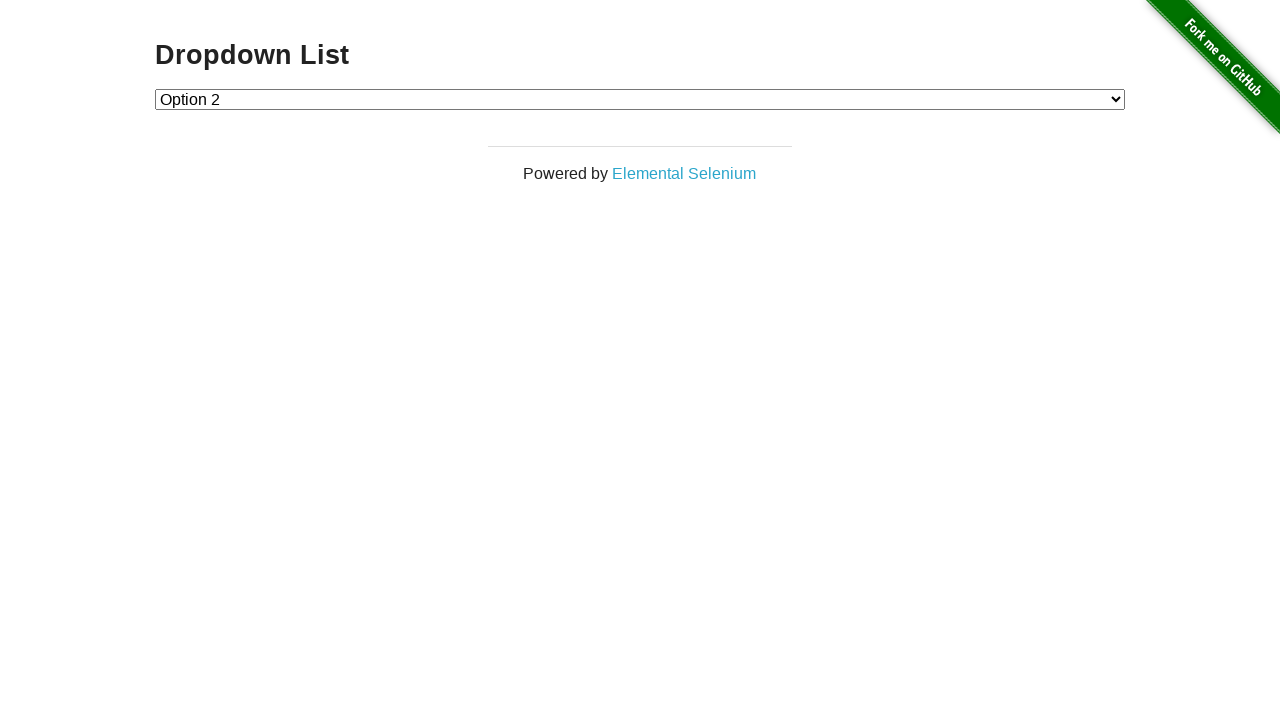

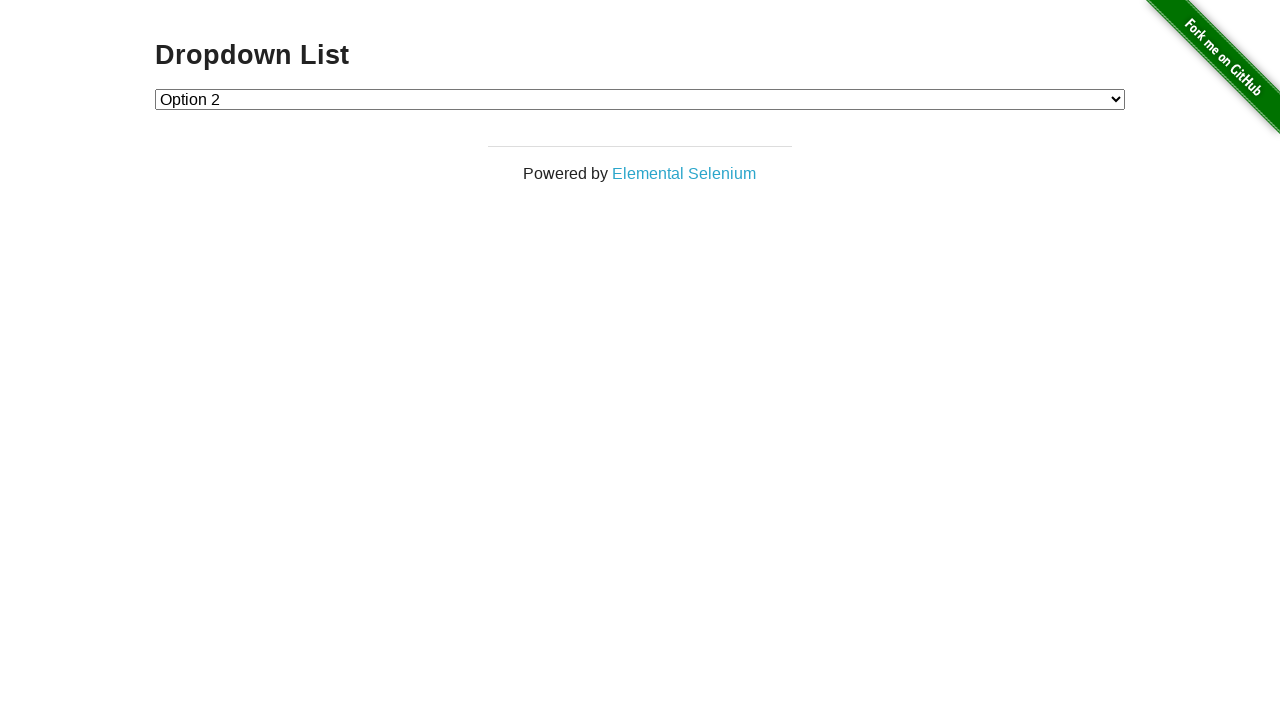